Tests checkbox functionality by clicking on the BMW checkbox option

Starting URL: https://www.letskodeit.com/practice

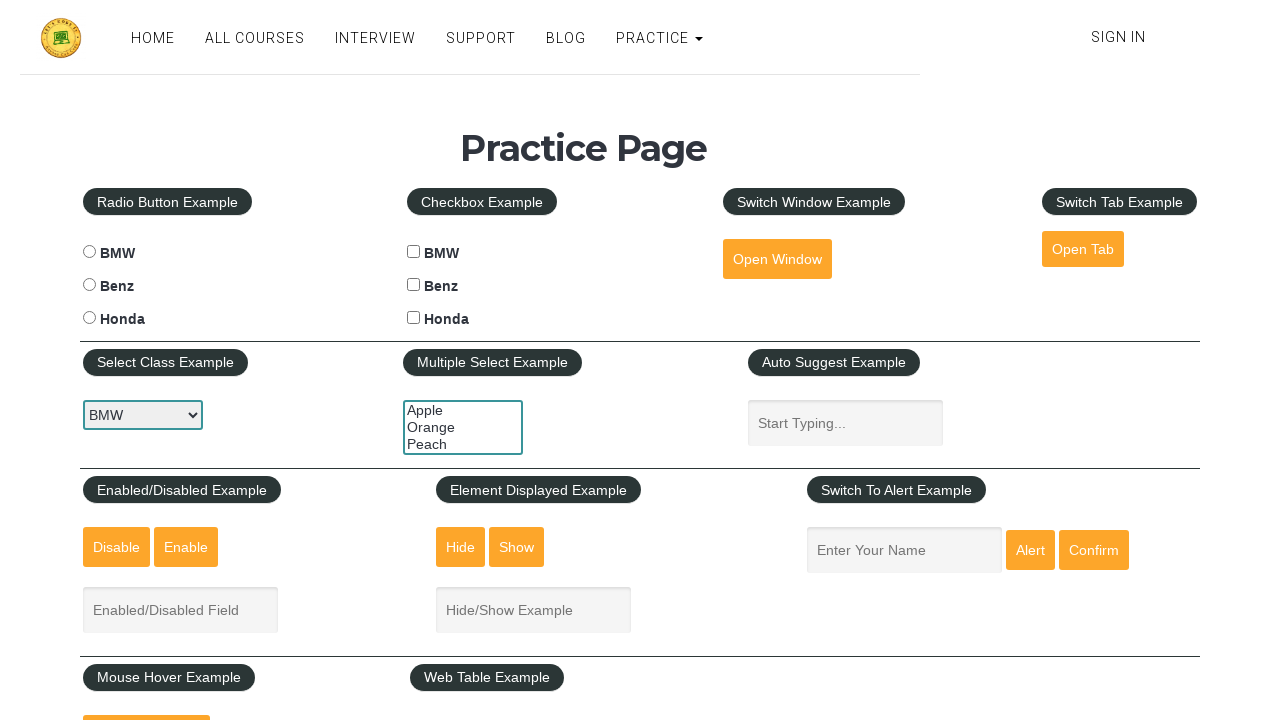

Navigated to Let's Kode It practice page
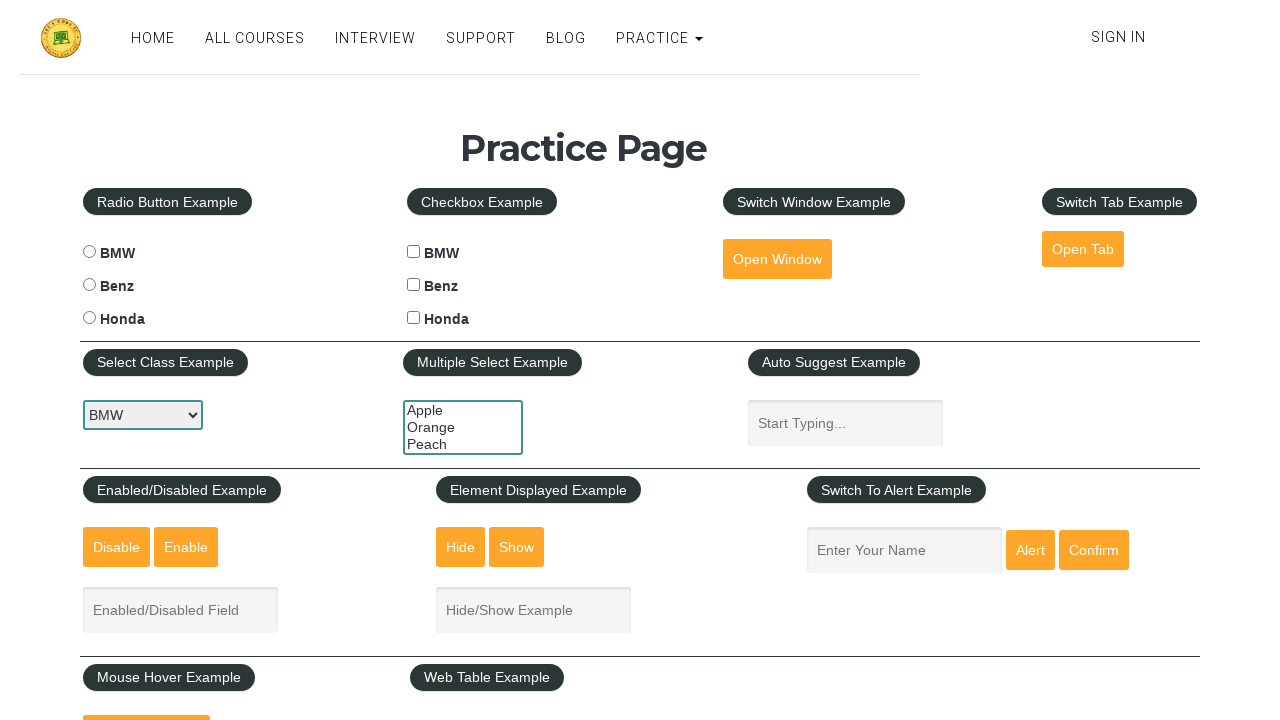

Clicked BMW checkbox to select it at (414, 252) on #bmwcheck
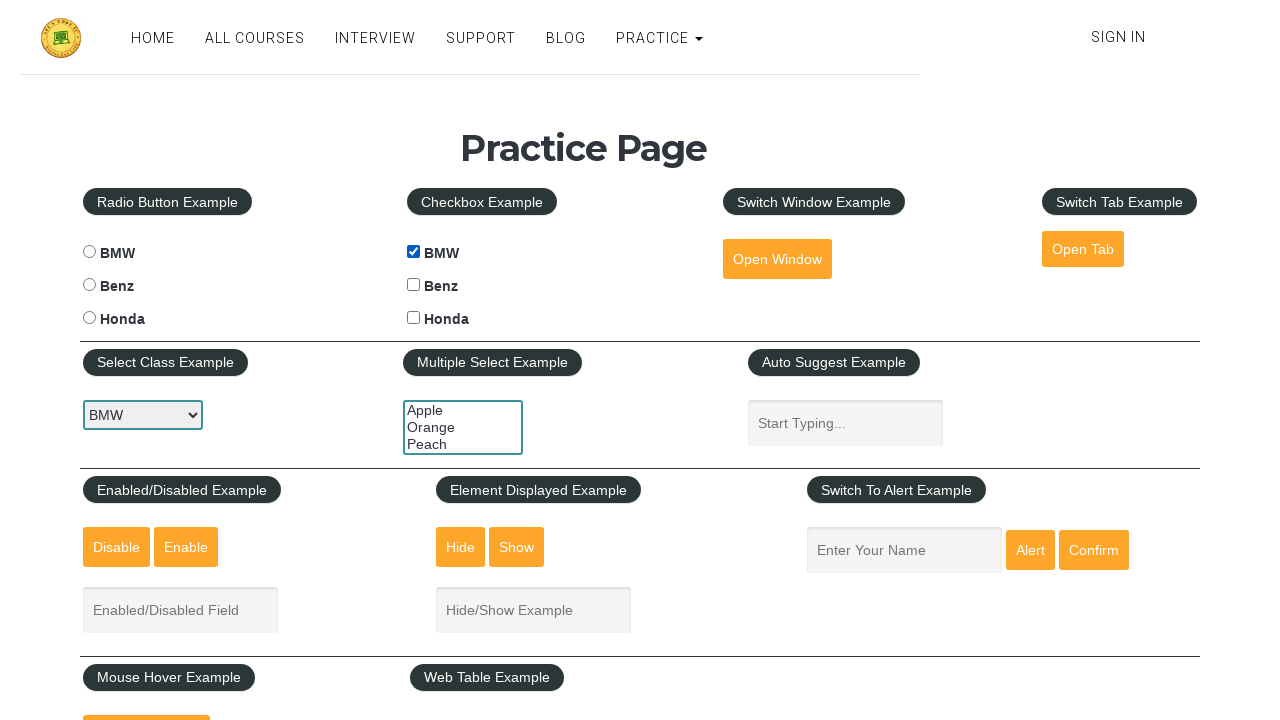

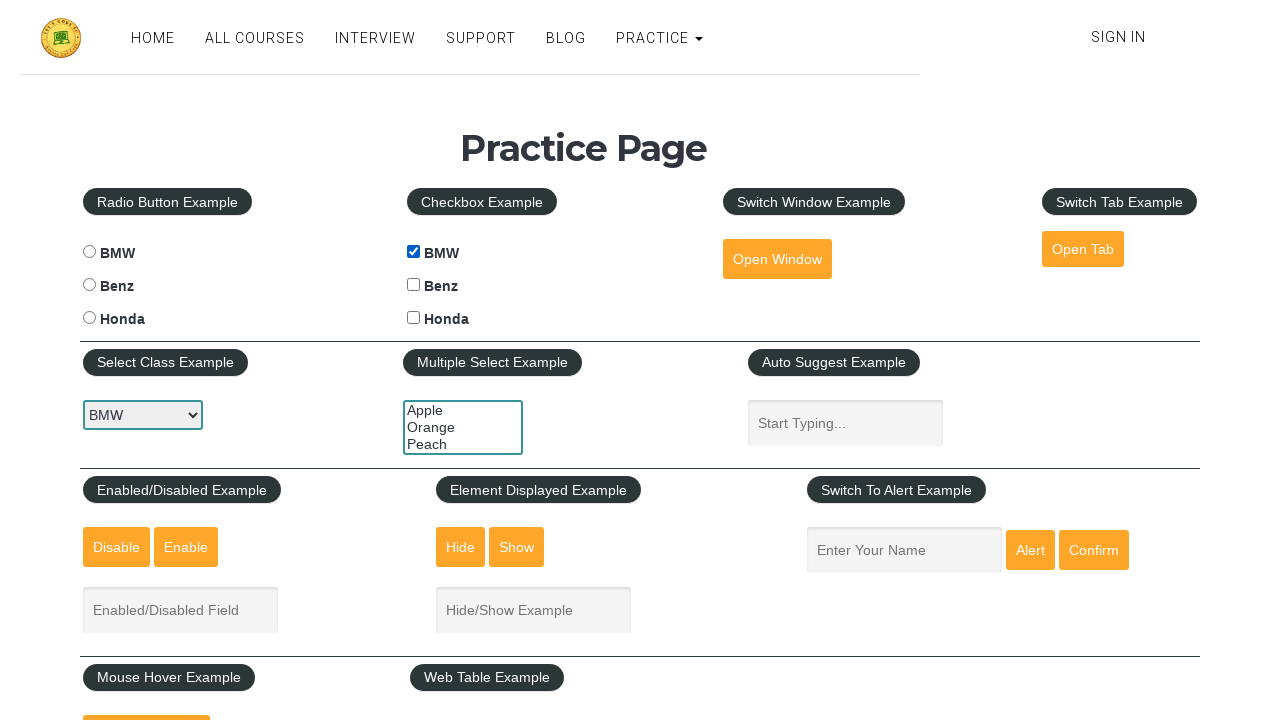